Navigates to checkout page and verifies the email field is enabled and displayed

Starting URL: https://webshop-agil-testautomatiserare.netlify.app/

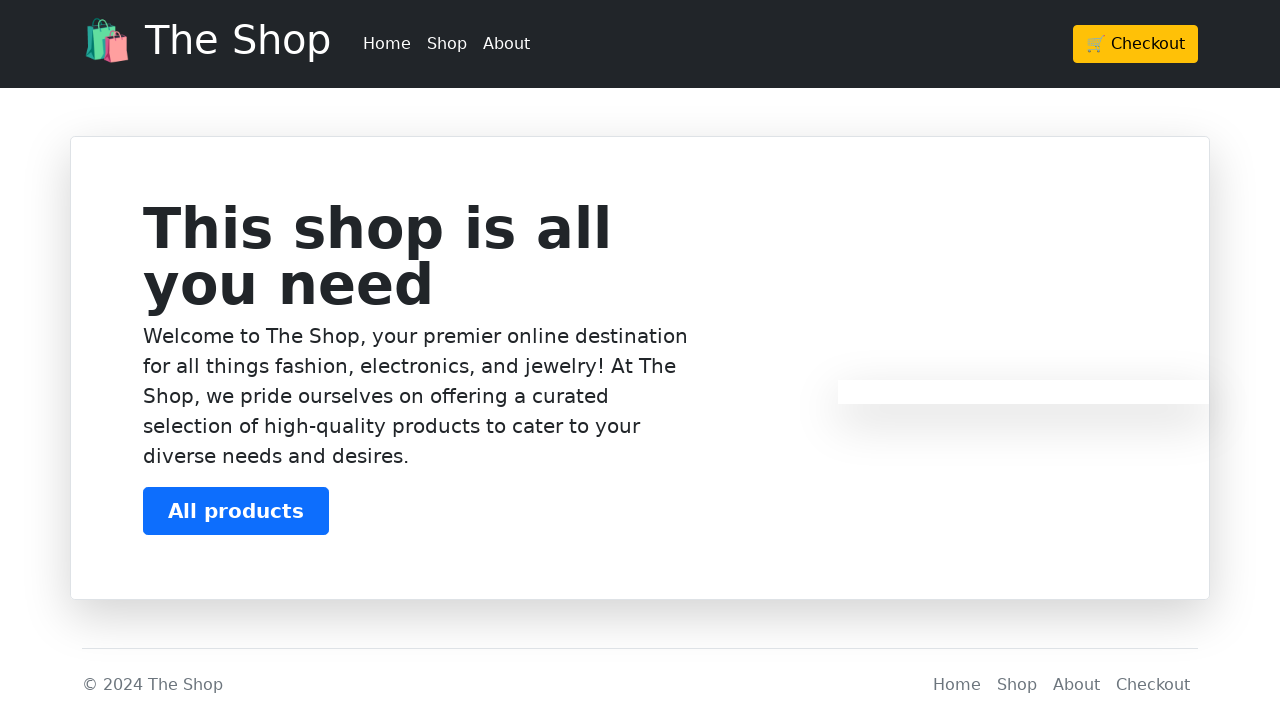

Clicked checkout button at (1136, 44) on .btn-warning
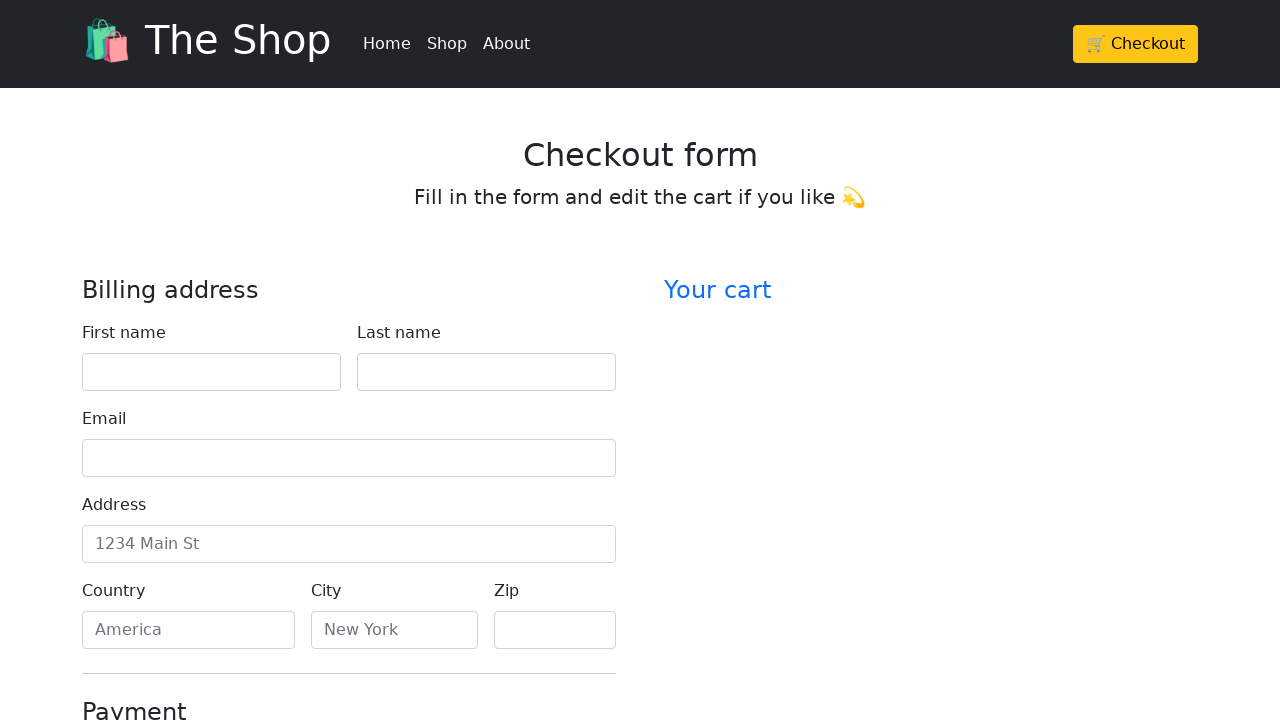

Located email input field
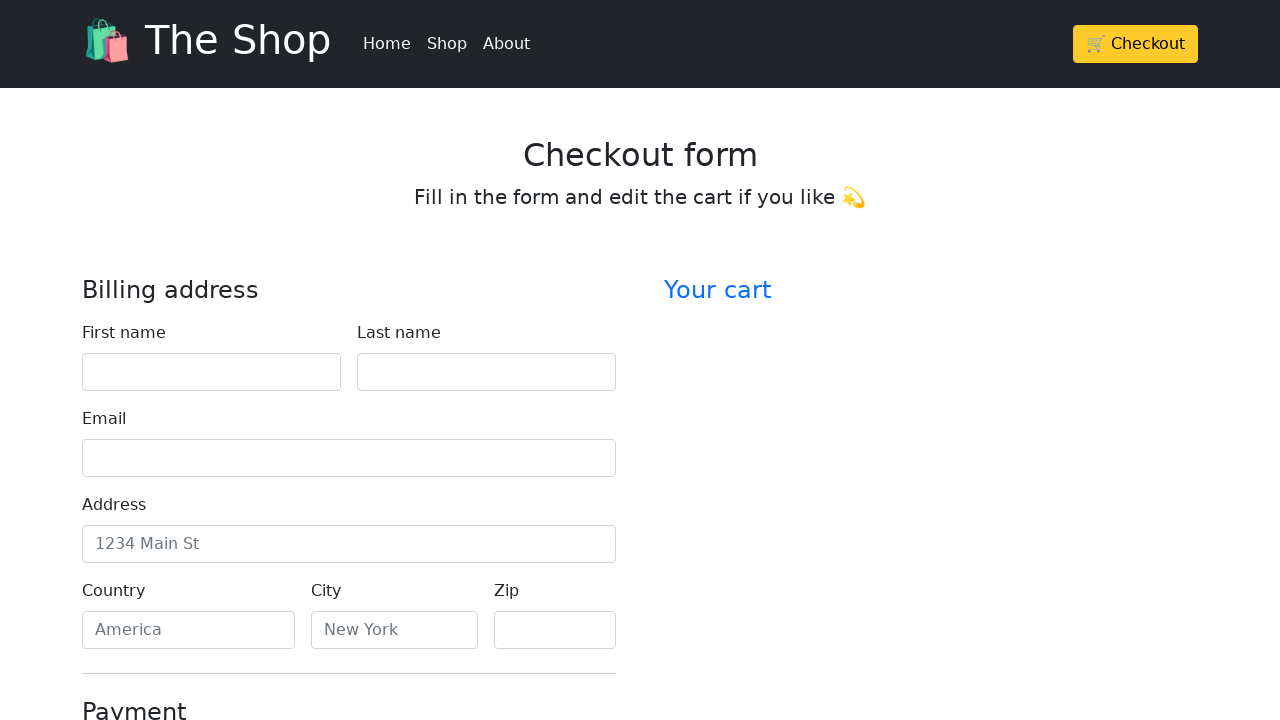

Email field is visible
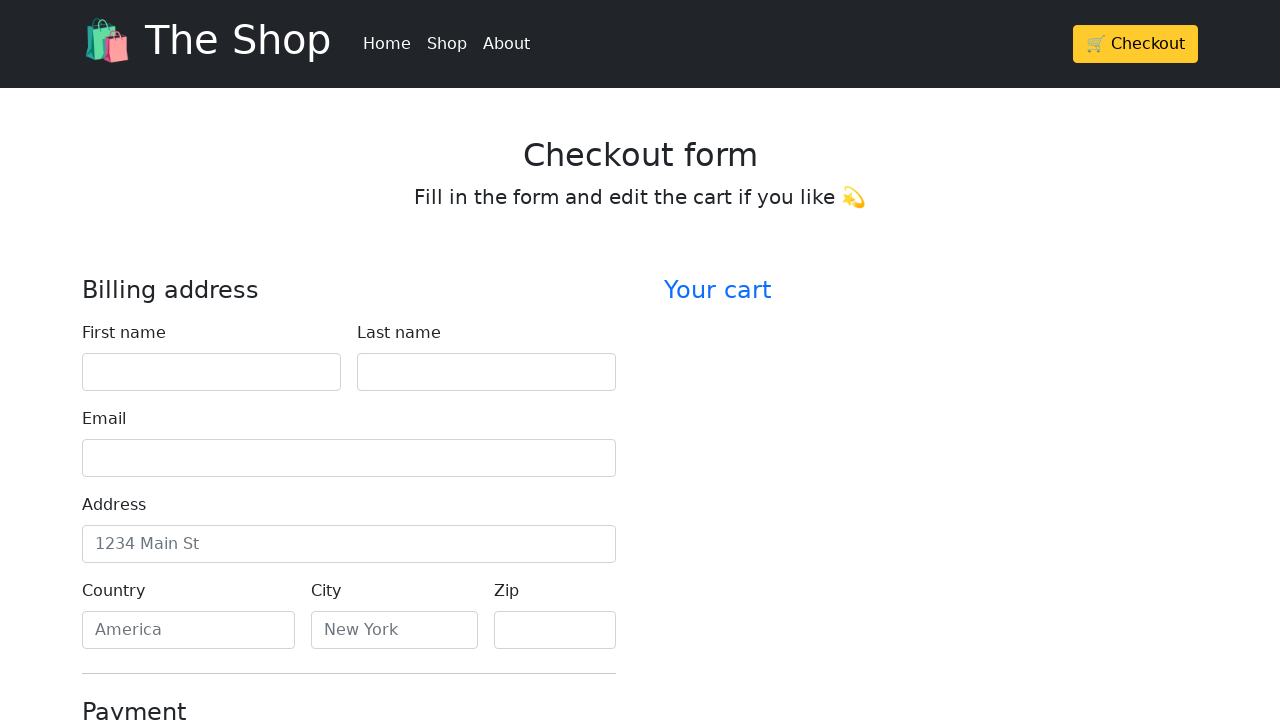

Verified email field is visible
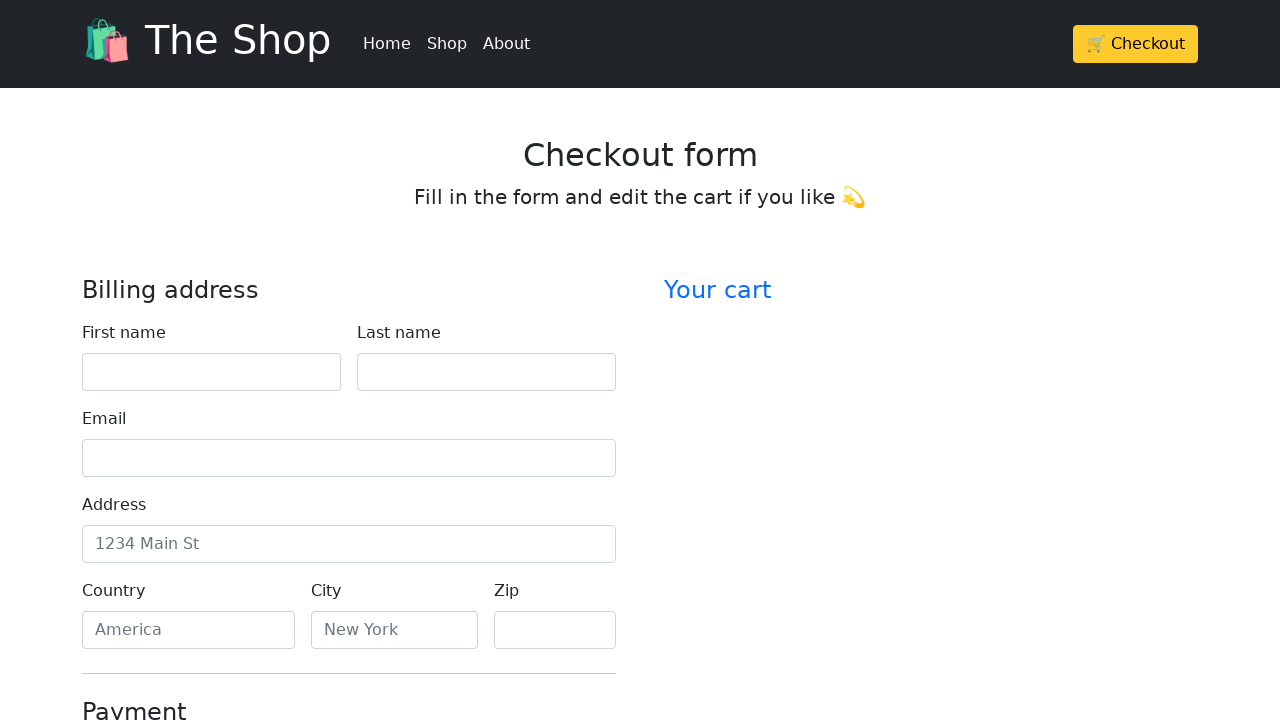

Verified email field is enabled
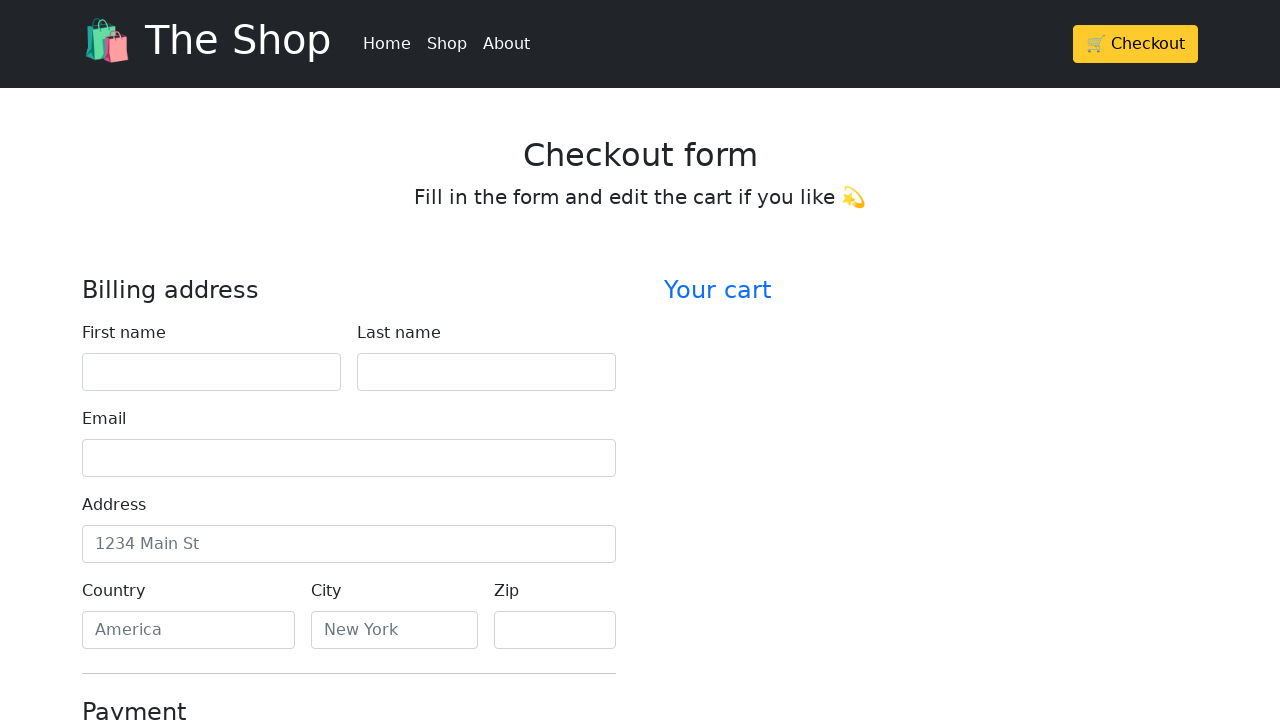

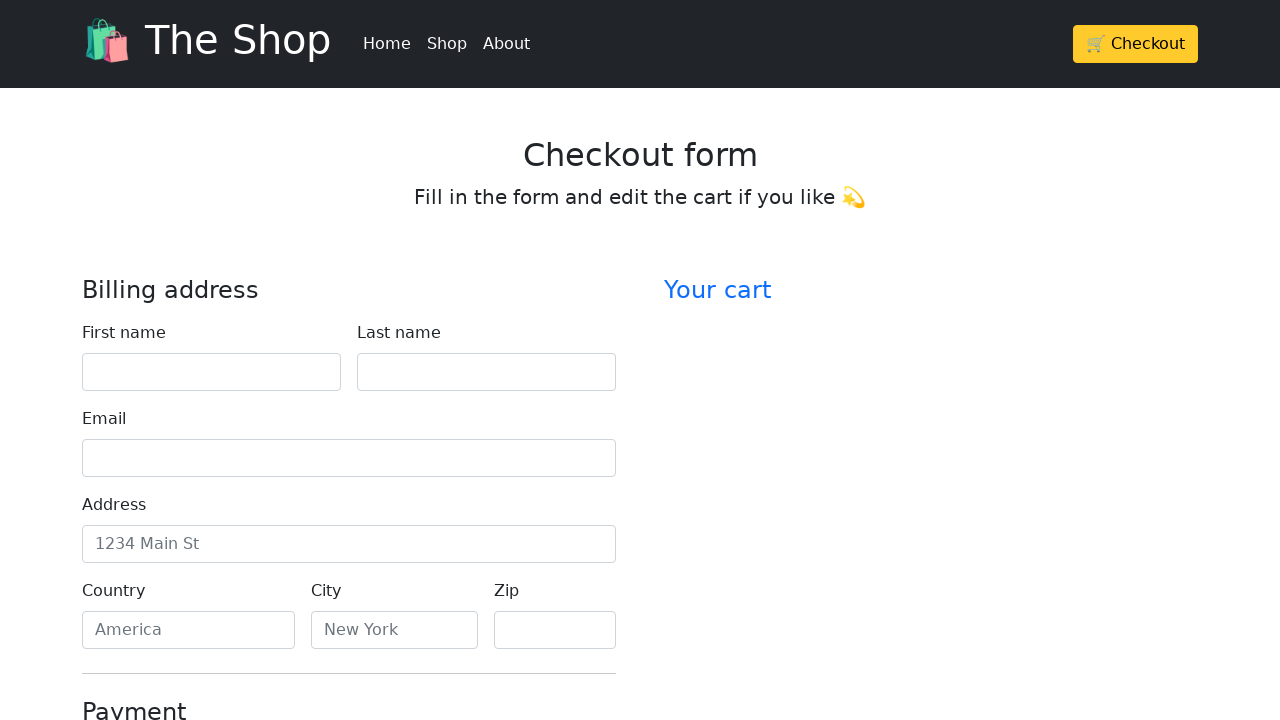